Tests keyboard input functionality on a login form by entering text, using arrow keys, backspace, and clearing fields

Starting URL: https://the-internet.herokuapp.com/login

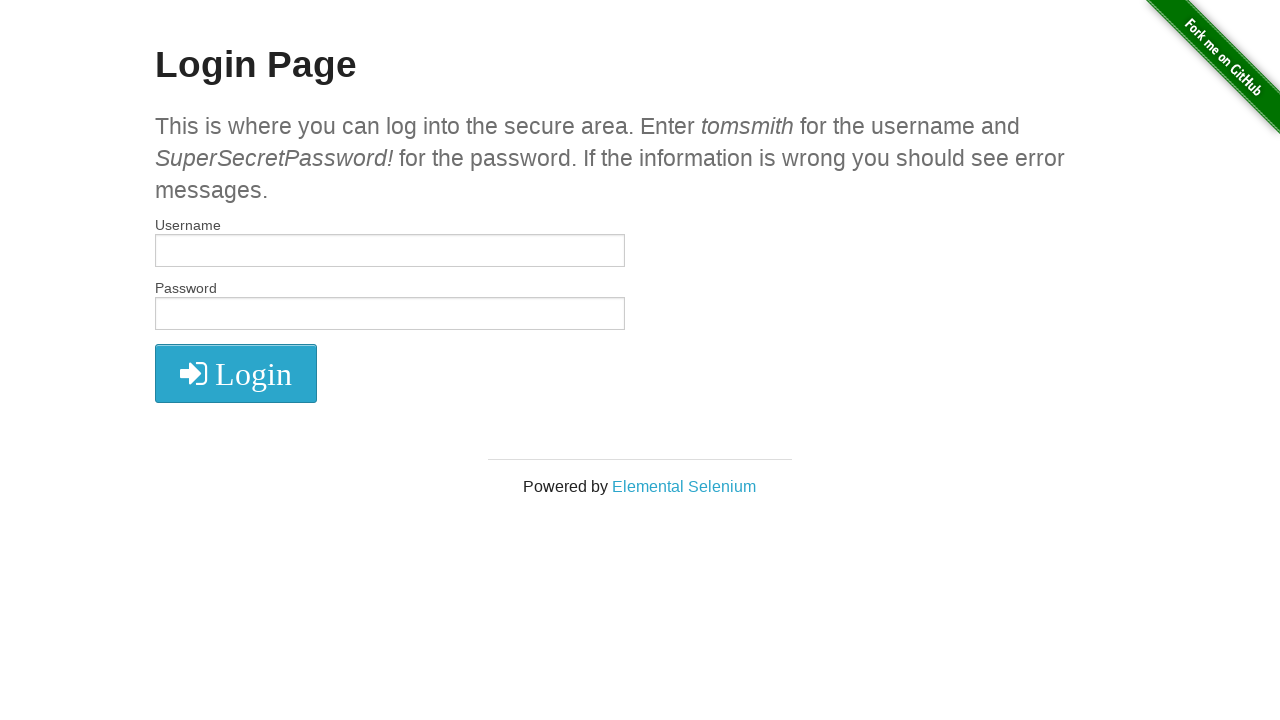

Located username input field
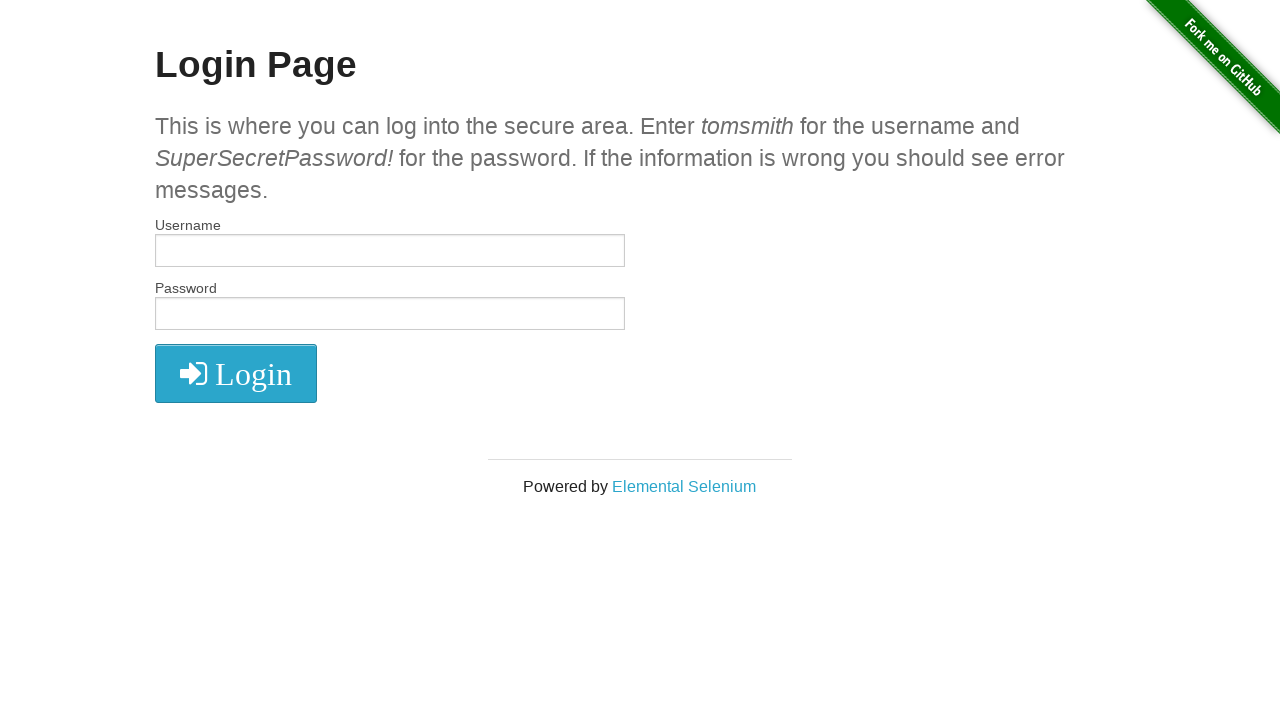

Filled username field with 'Anda' on #username
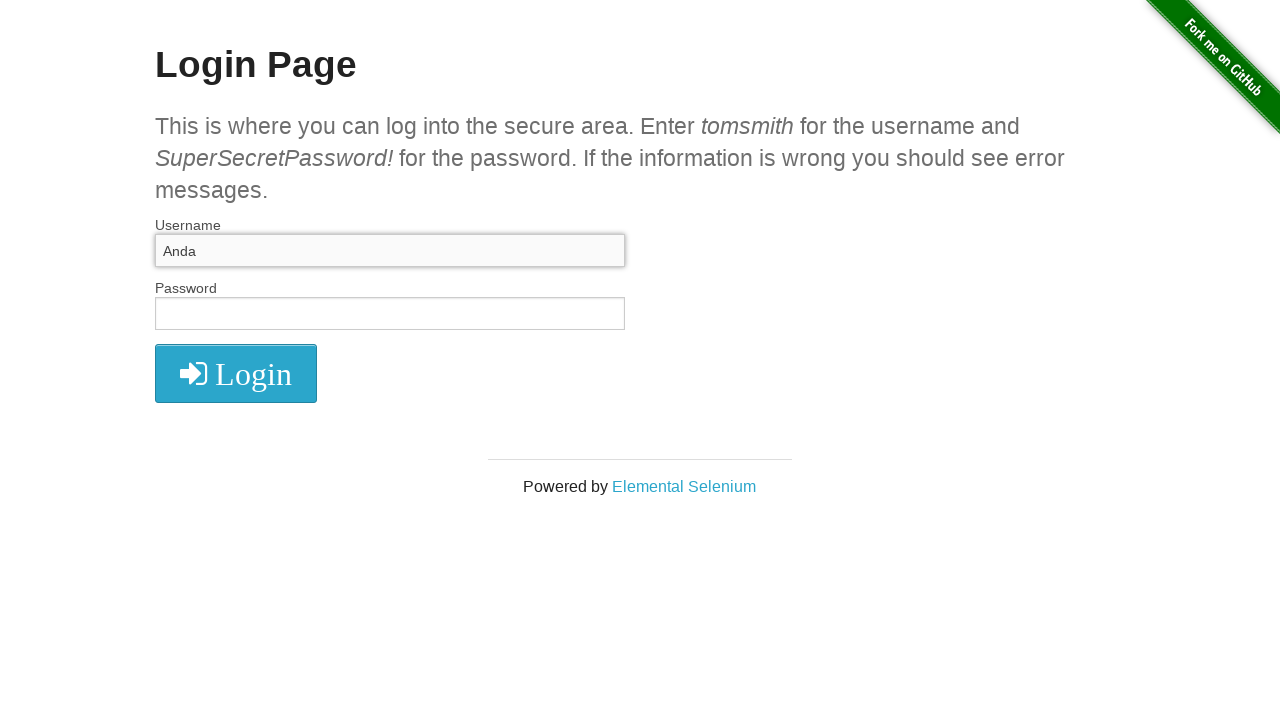

Cleared username field on #username
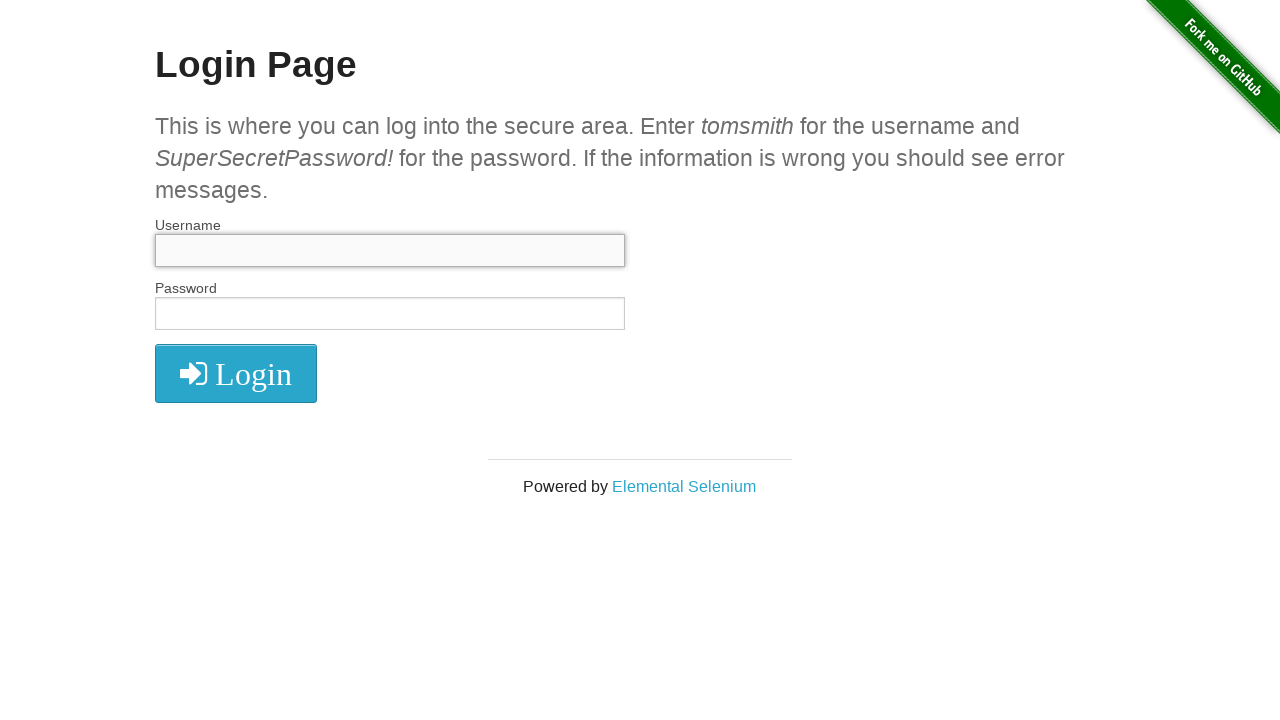

Typed 'Dam' in username field on #username
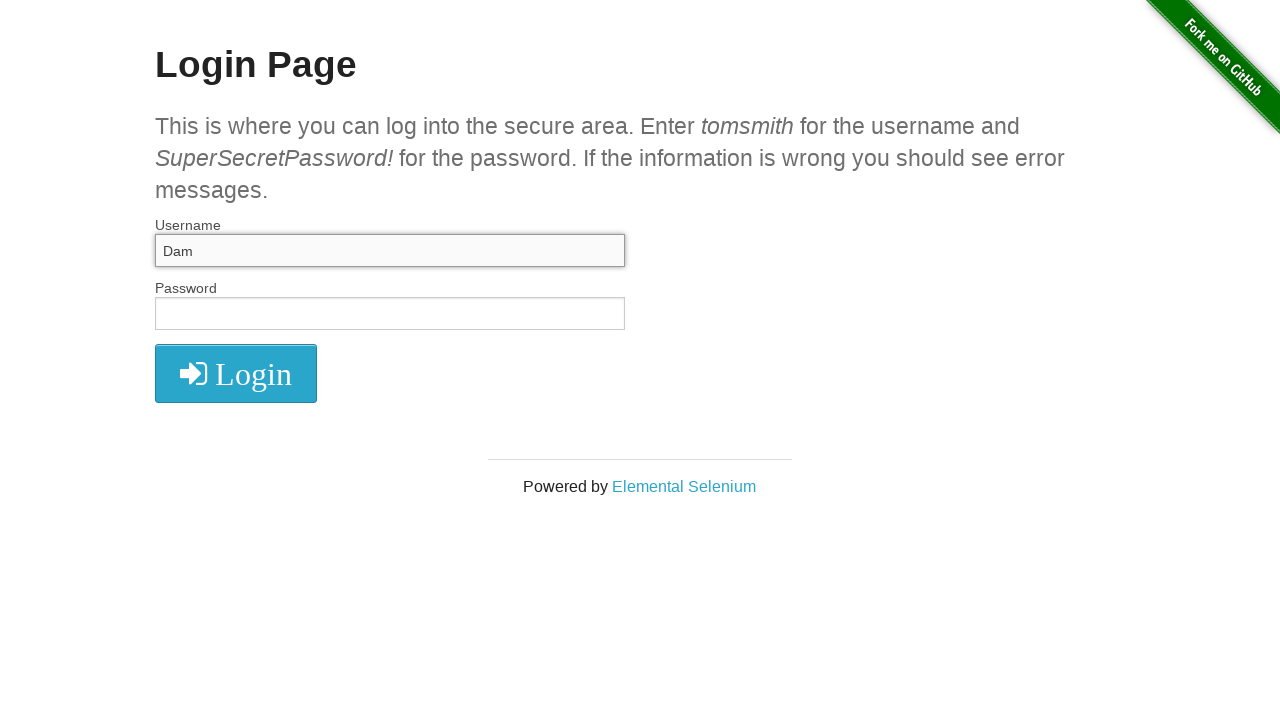

Typed 'a' in username field on #username
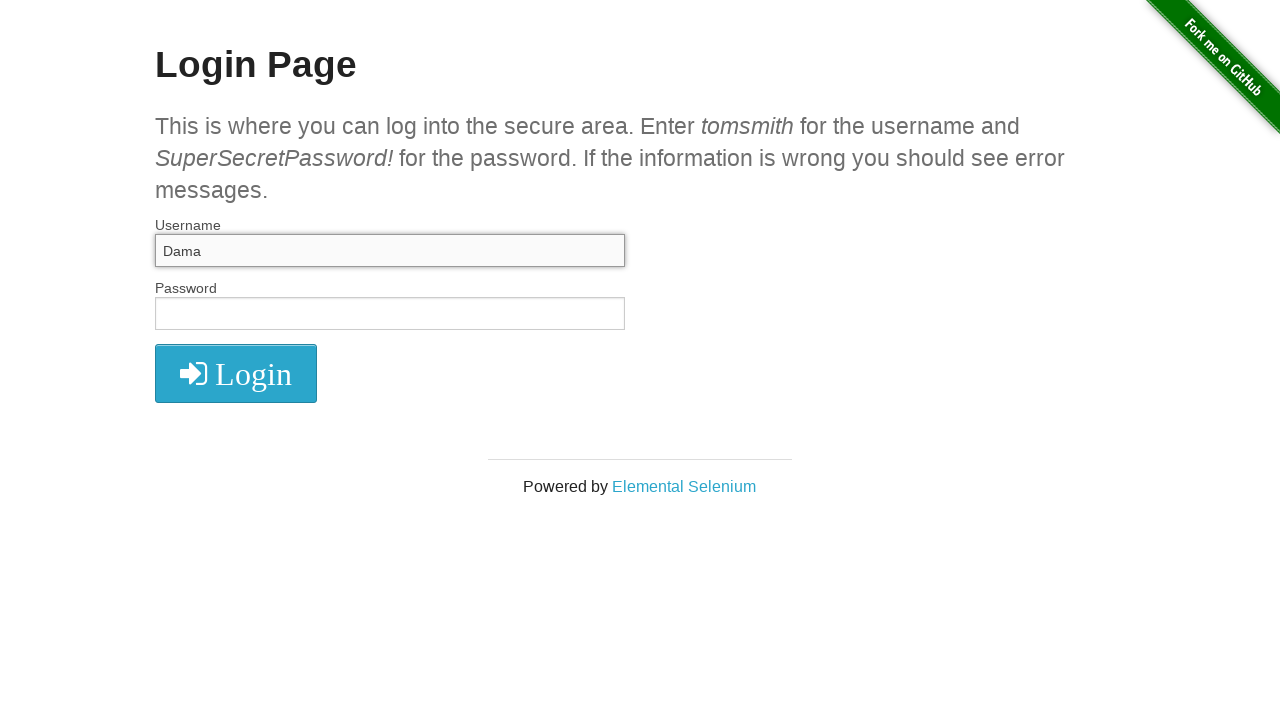

Pressed ArrowLeft to move cursor one character left on #username
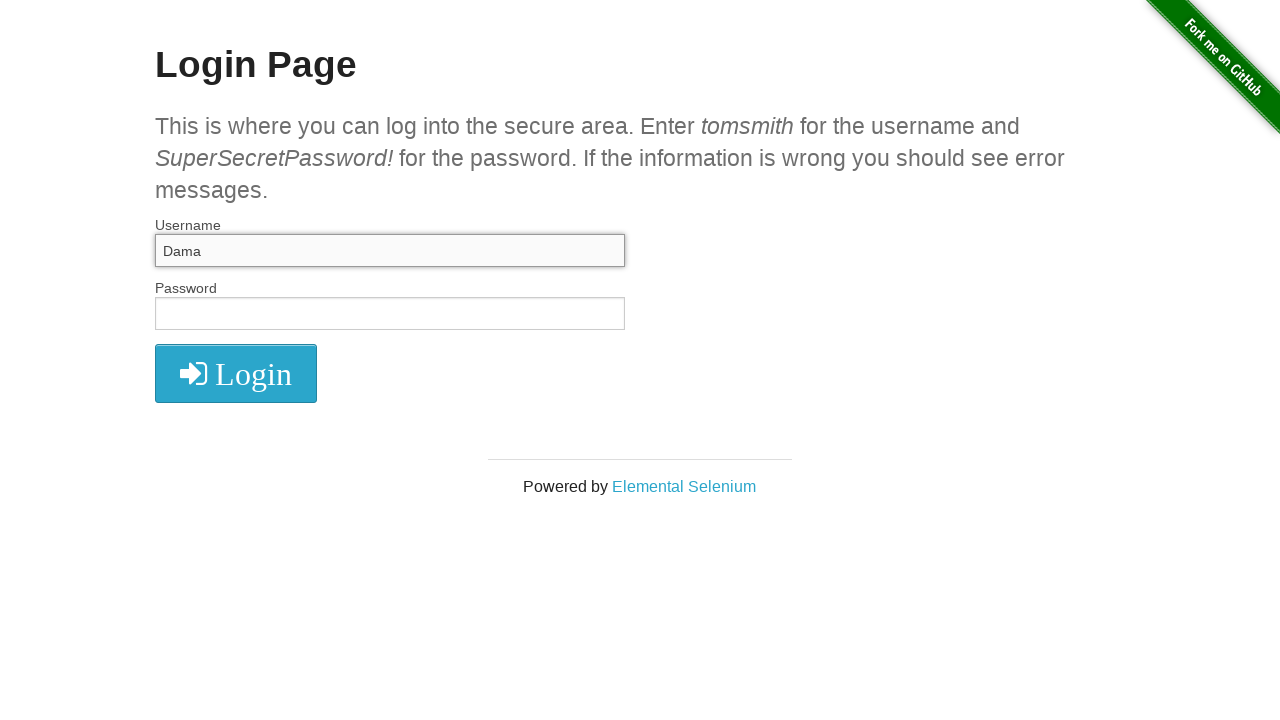

Pressed Backspace to delete one character on #username
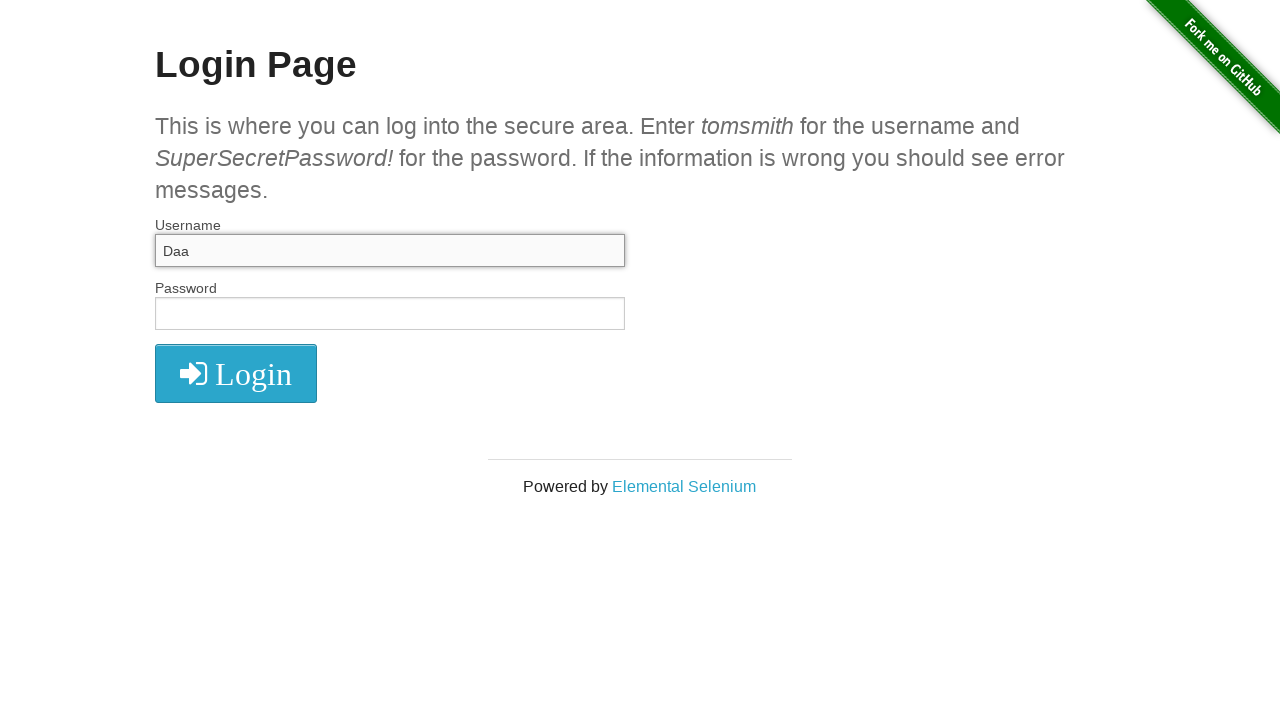

Typed 'AAAA' in username field on #username
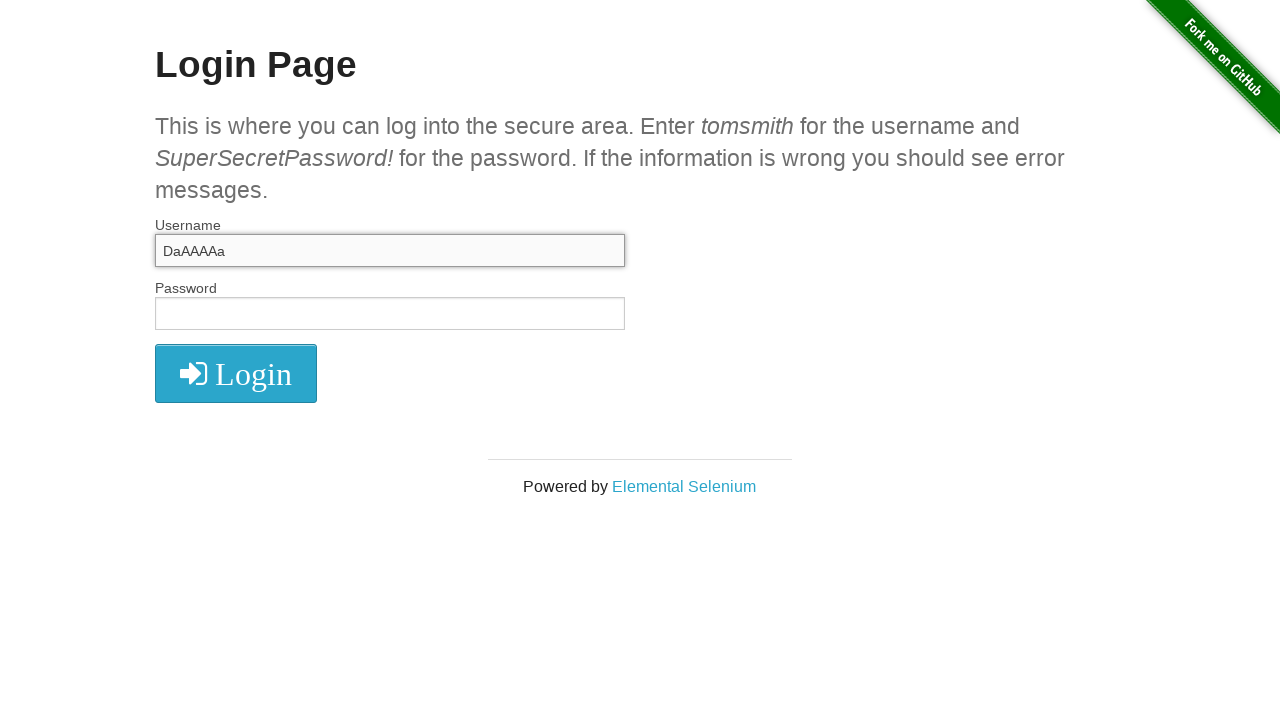

Filled password field with 'madd' on #password
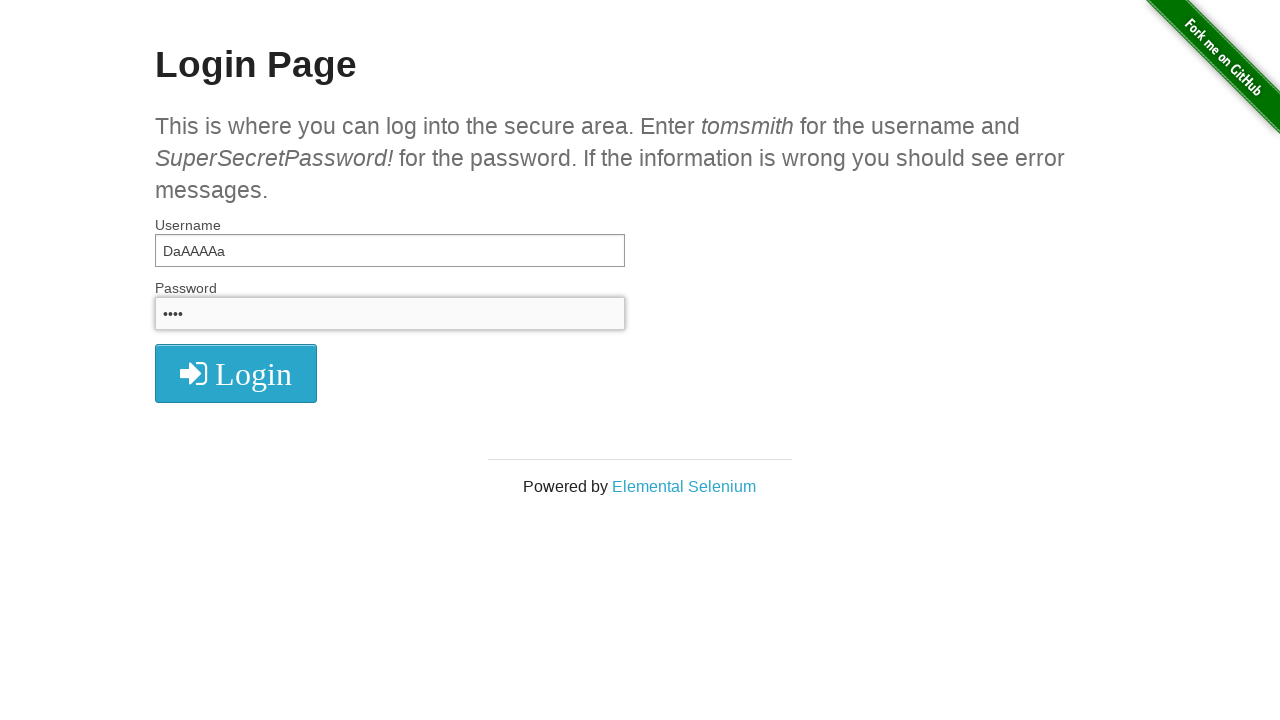

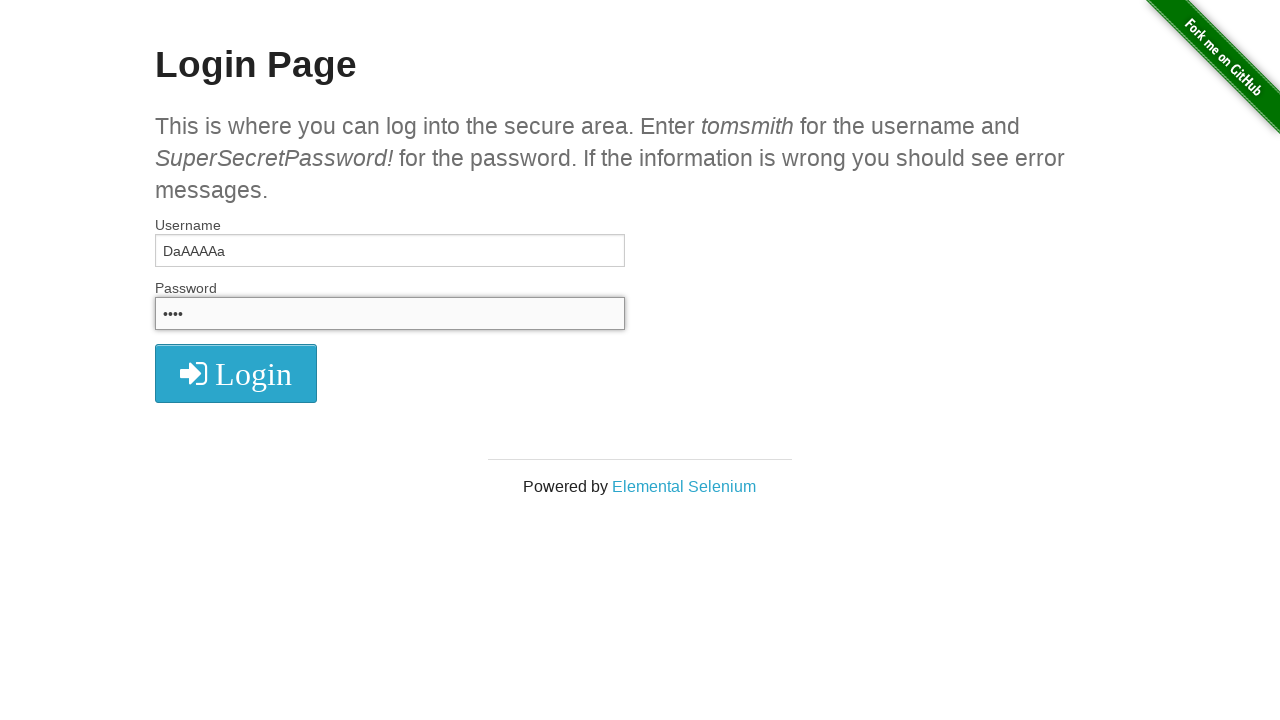